Tests registration form by filling all fields (required and optional) and verifying successful submission

Starting URL: https://suninjuly.github.io/registration1.html

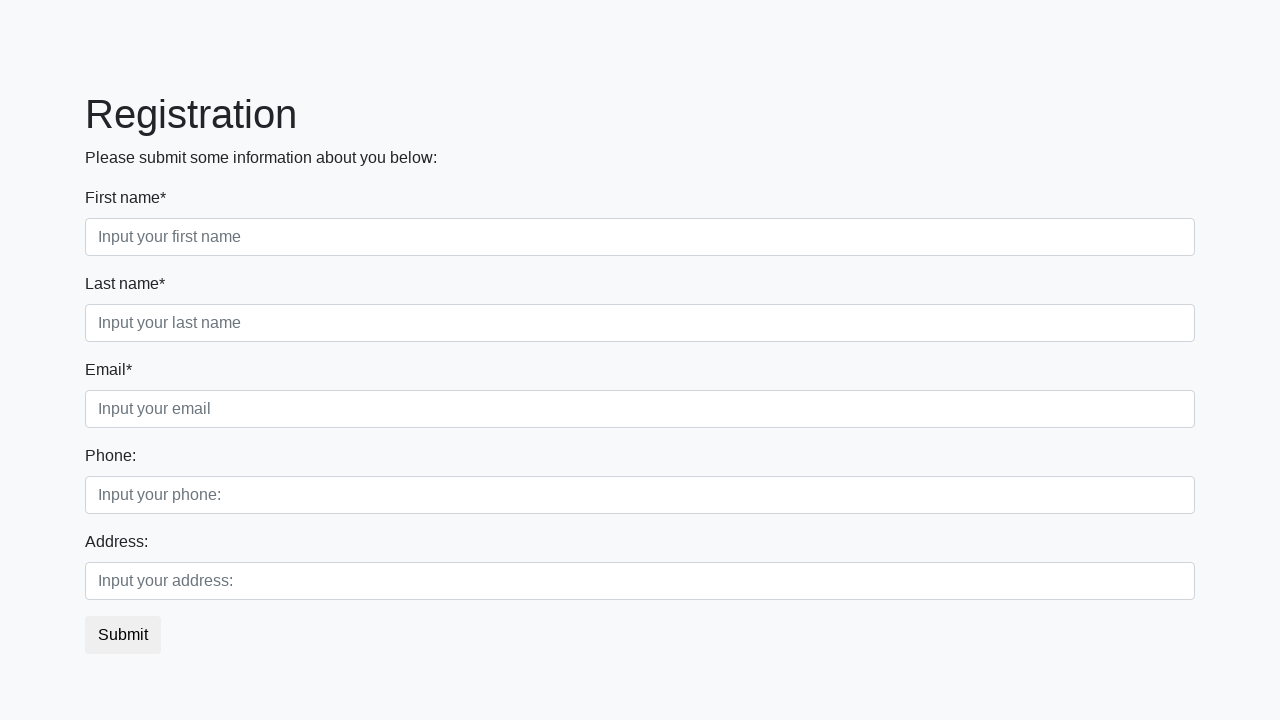

Filled first name field with 'Alice' on //div[@class='first_block']/div[contains(@class, 'first_class')]/input
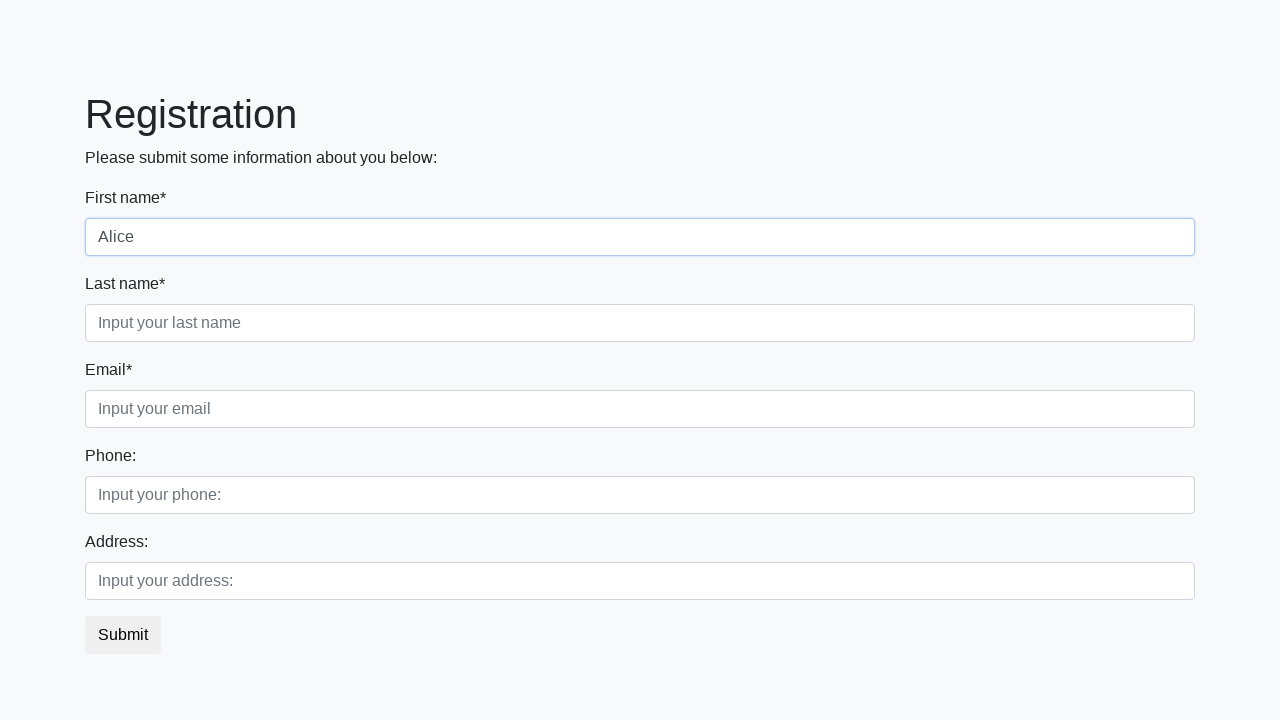

Filled last name field with 'Johnson' on //div[@class='first_block']/div[contains(@class, 'second_class')]/input
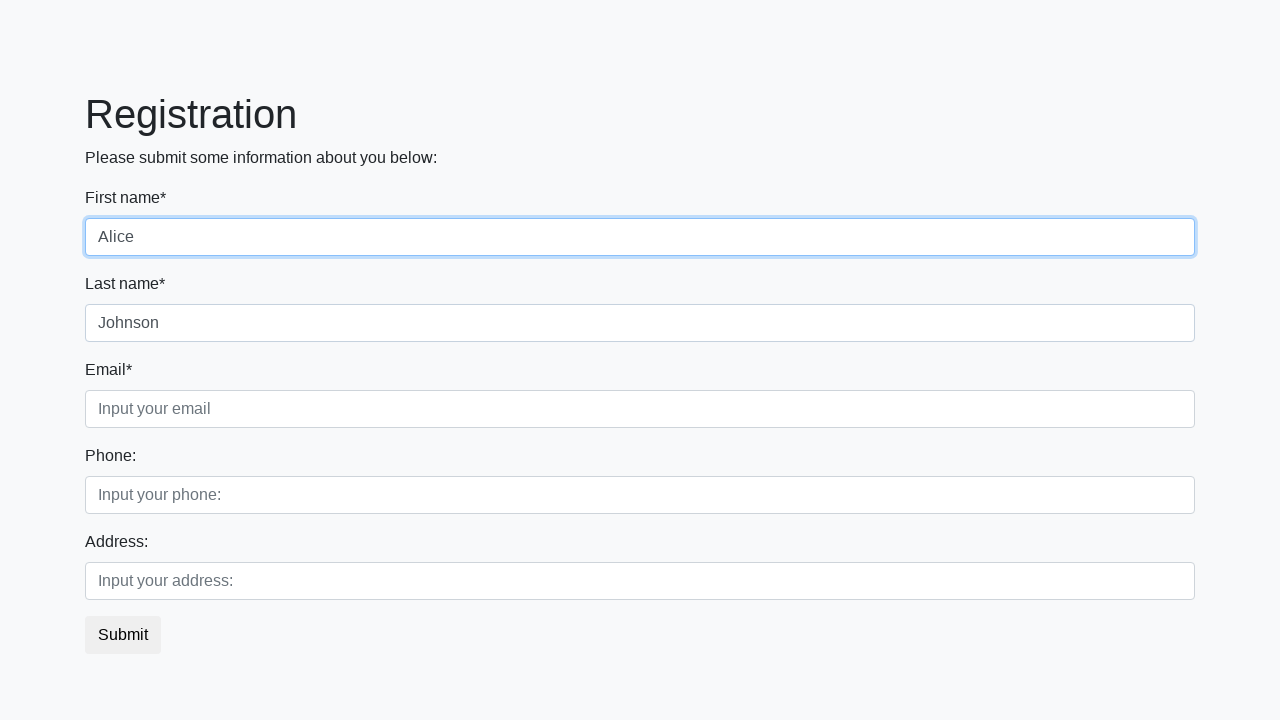

Filled email field with 'alice.johnson@example.com' on //div[@class='first_block']/div[contains(@class, 'third_class')]/input
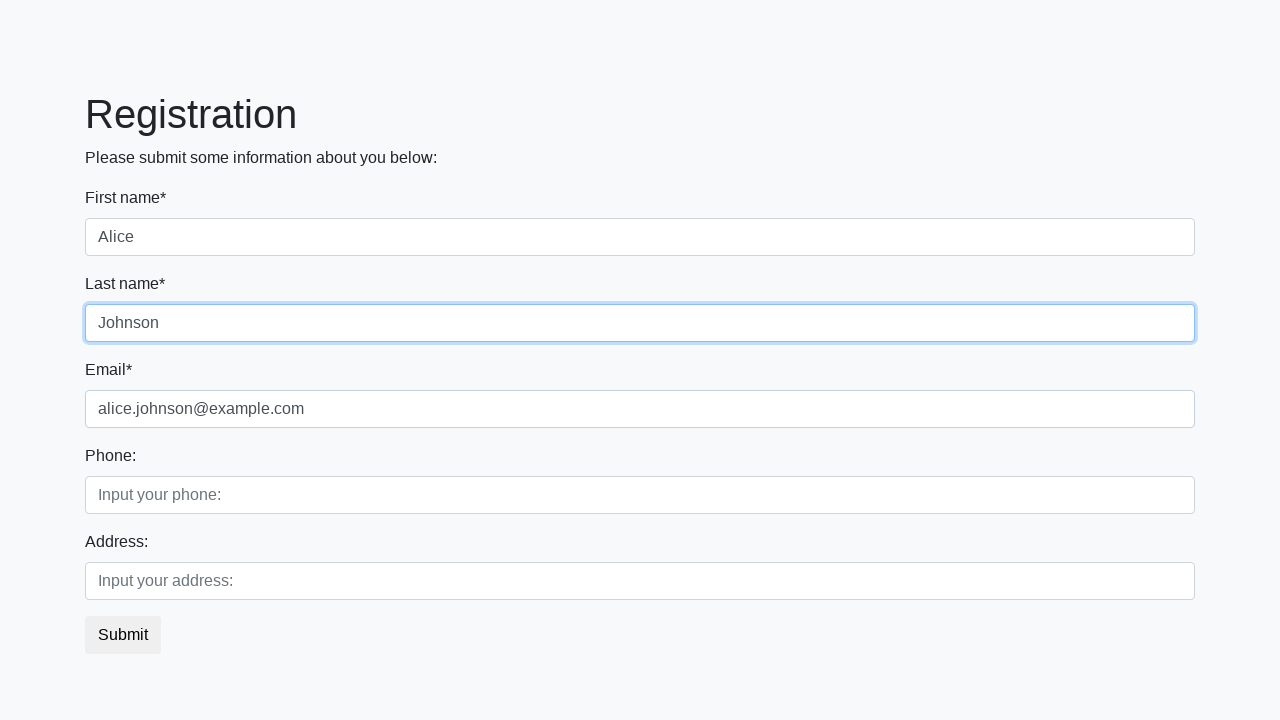

Filled phone number field with '555-987-6543' on //div[@class='second_block']/div[contains(@class, 'first_class')]/input
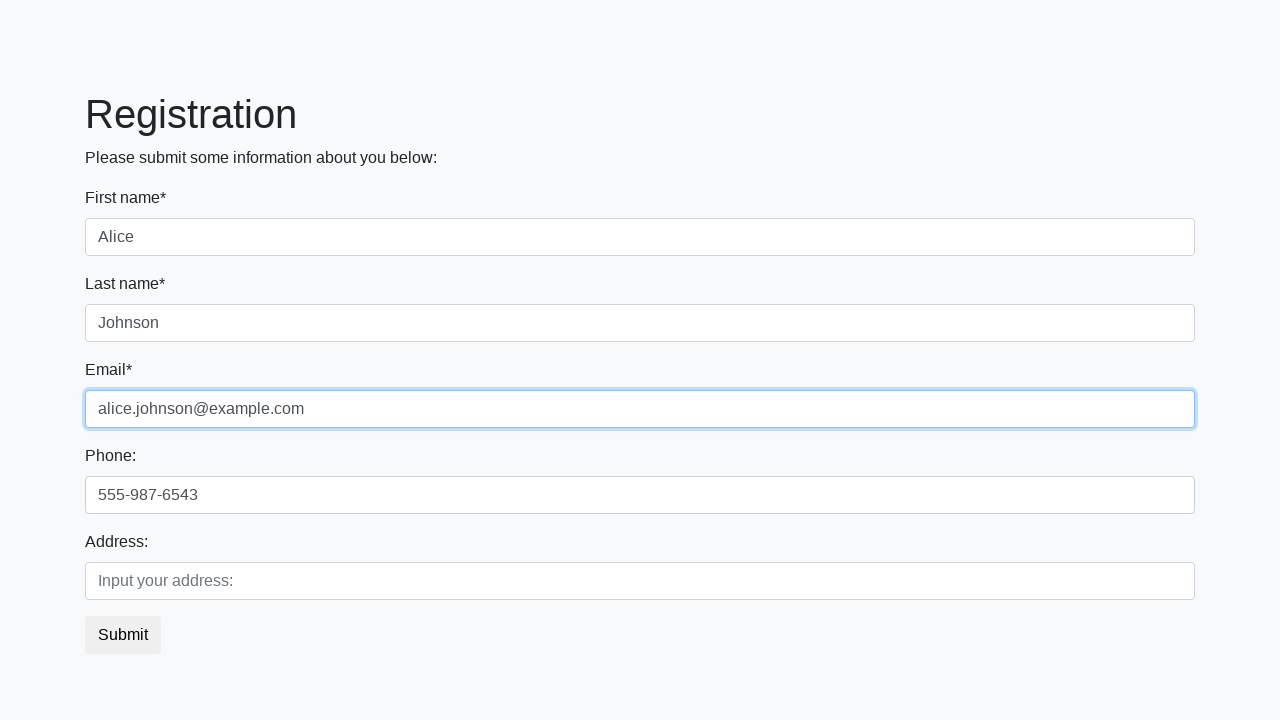

Filled address field with '456 Oak Avenue' on //div[@class='second_block']/div[contains(@class, 'second_class')]/input
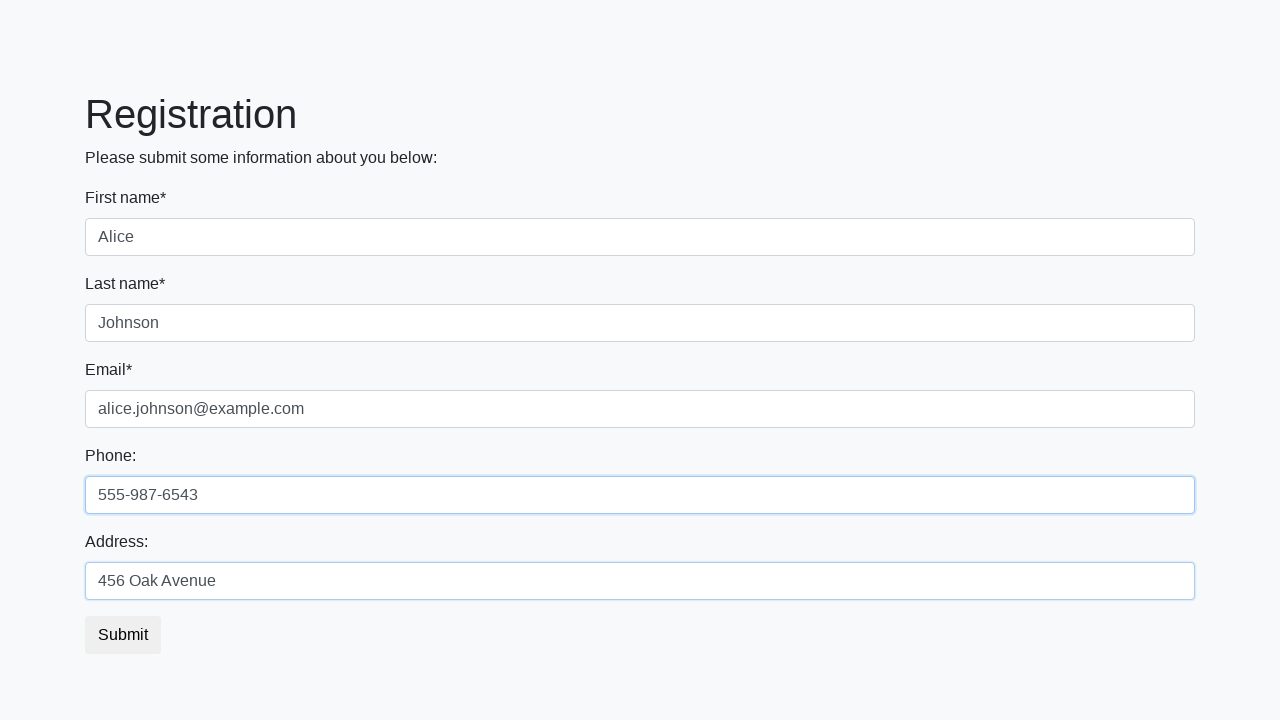

Clicked Submit button to submit registration form at (123, 635) on xpath=//button[contains(text(), 'Submit')]
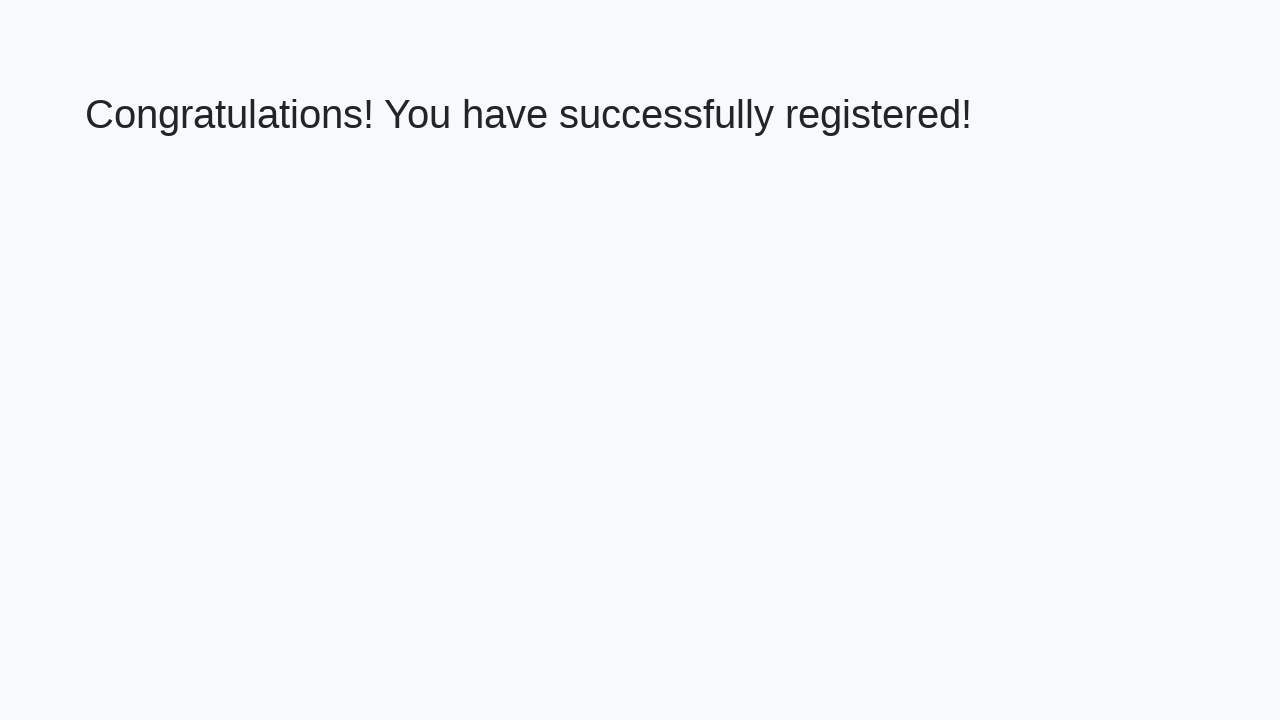

Success message heading loaded
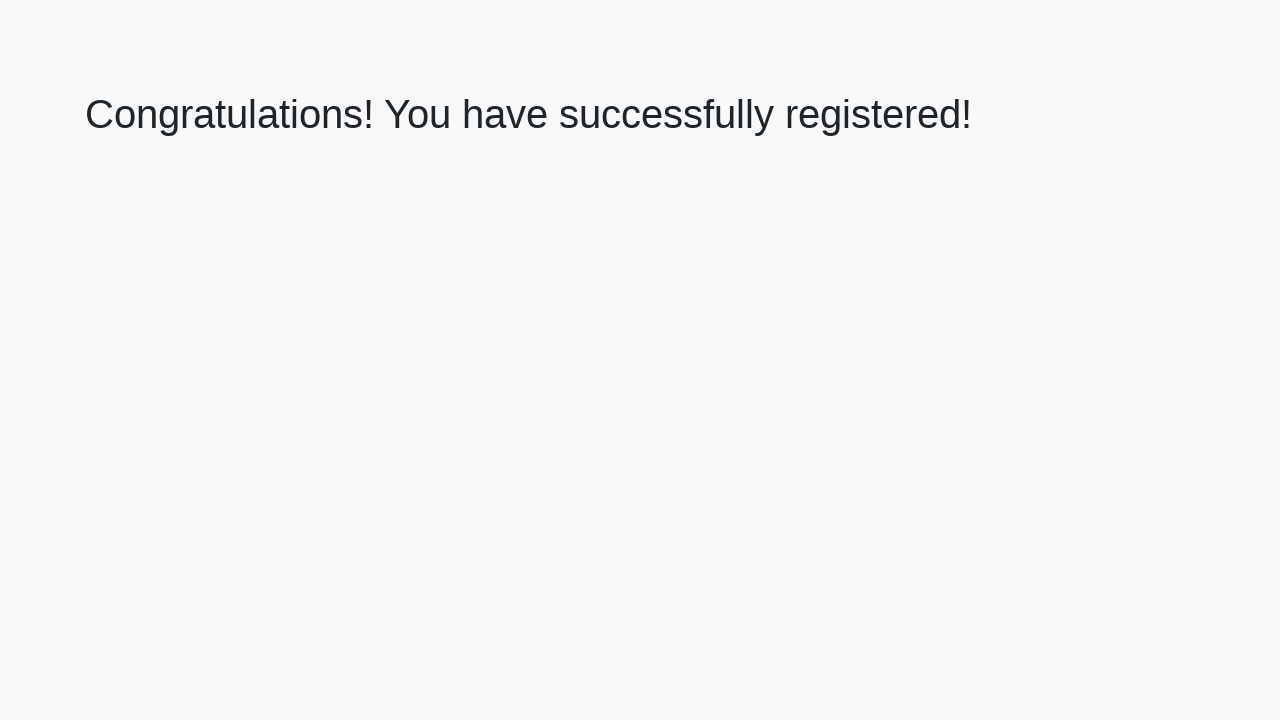

Retrieved success message text: 'Congratulations! You have successfully registered!'
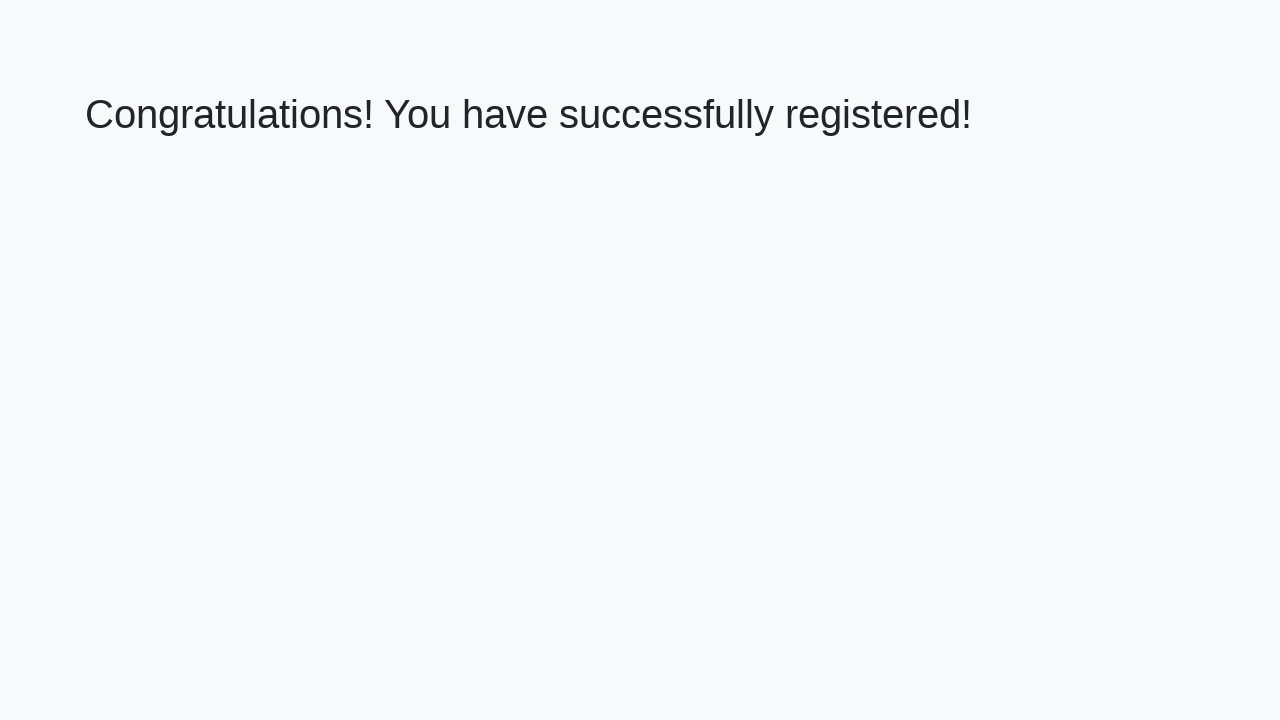

Verified success message matches expected text
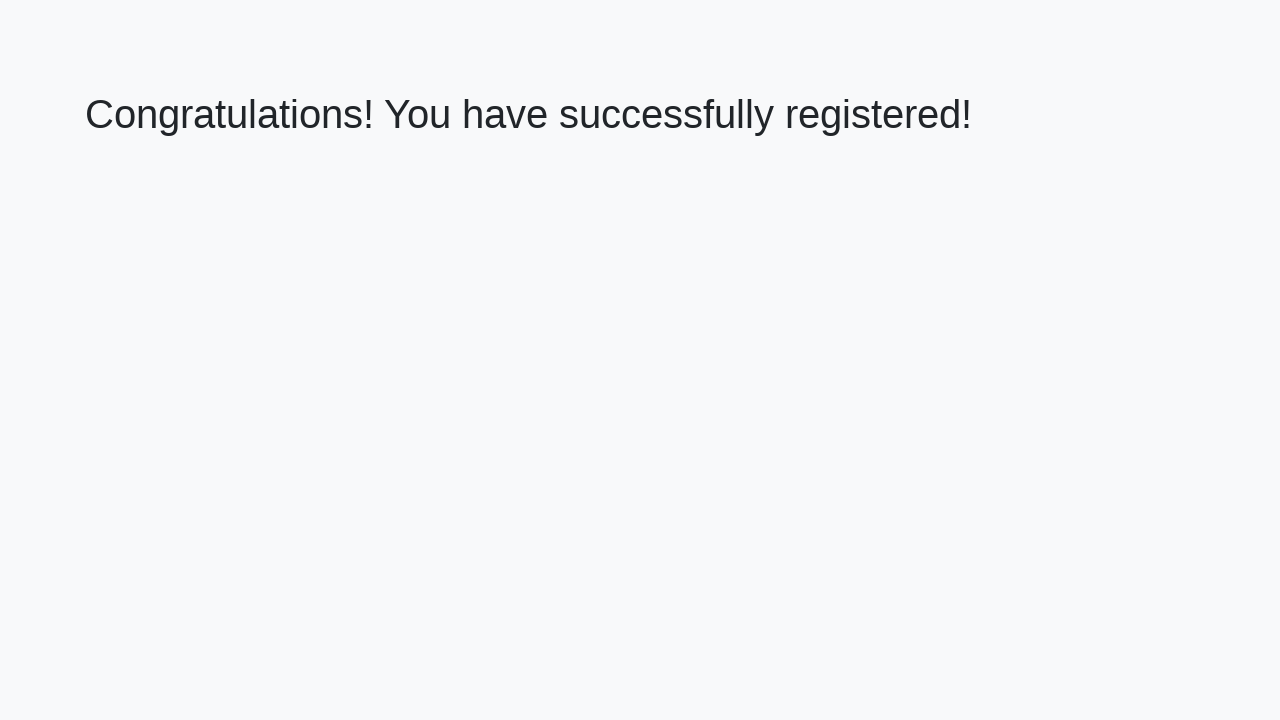

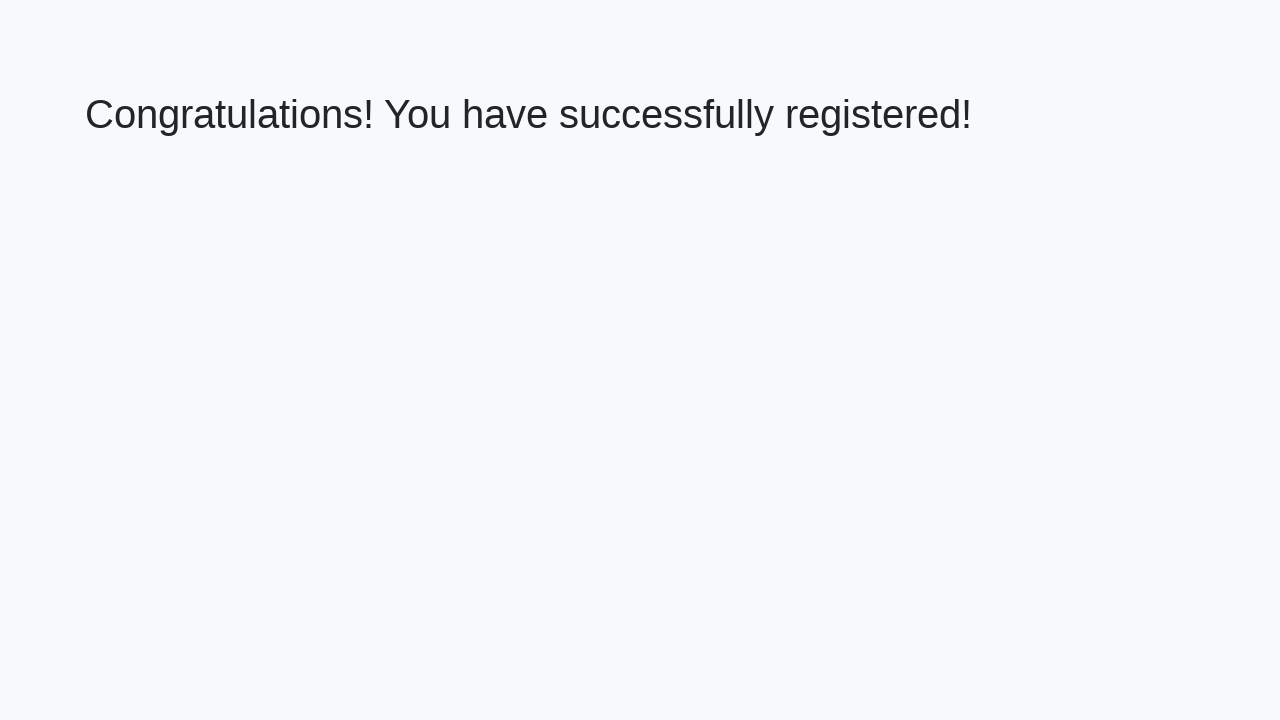